Tests keyboard input events by pressing a key and performing a Ctrl+A, Ctrl+C key combination to select all and copy

Starting URL: https://www.training-support.net/selenium/input-events

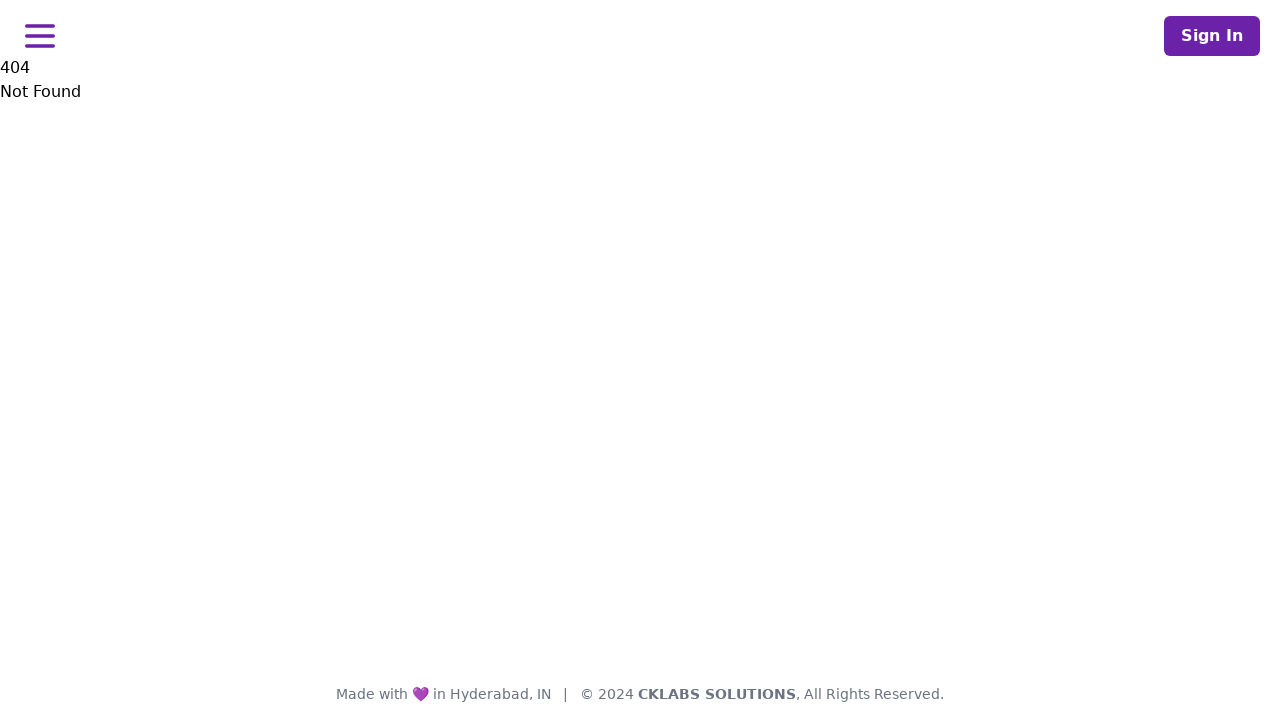

Pressed key 'A' to simulate first name initial
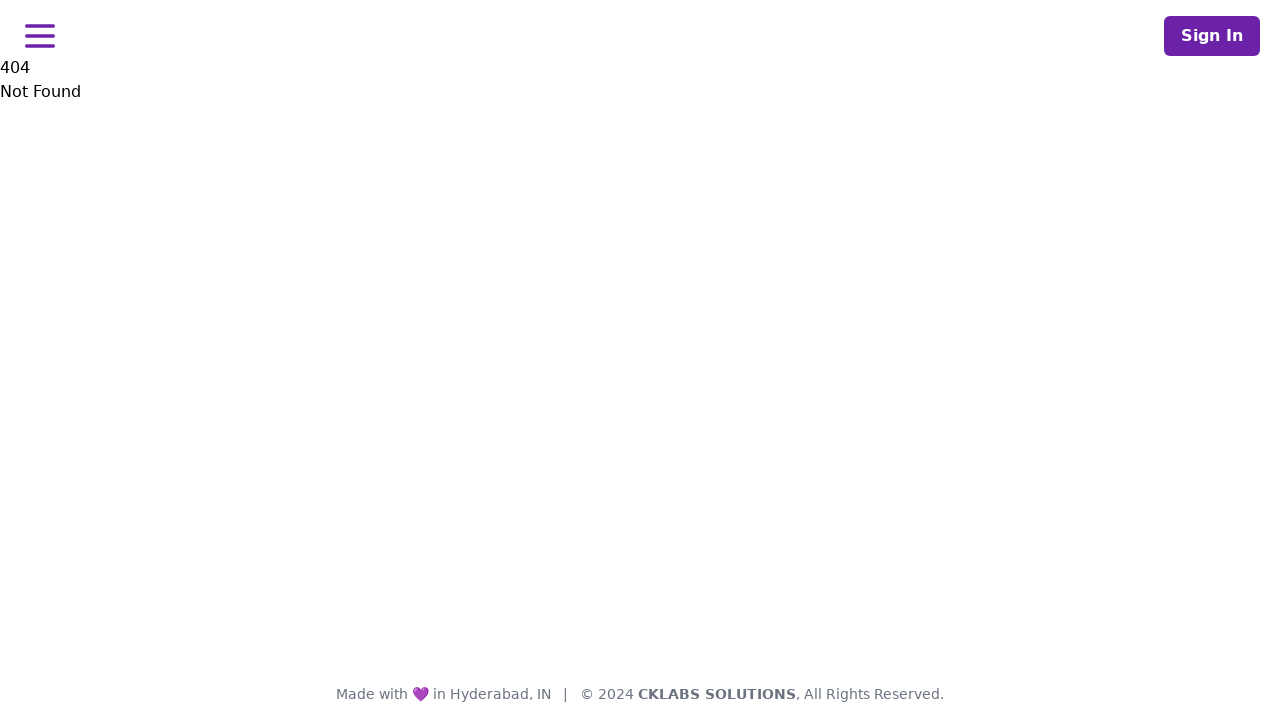

Pressed Ctrl+A to select all text
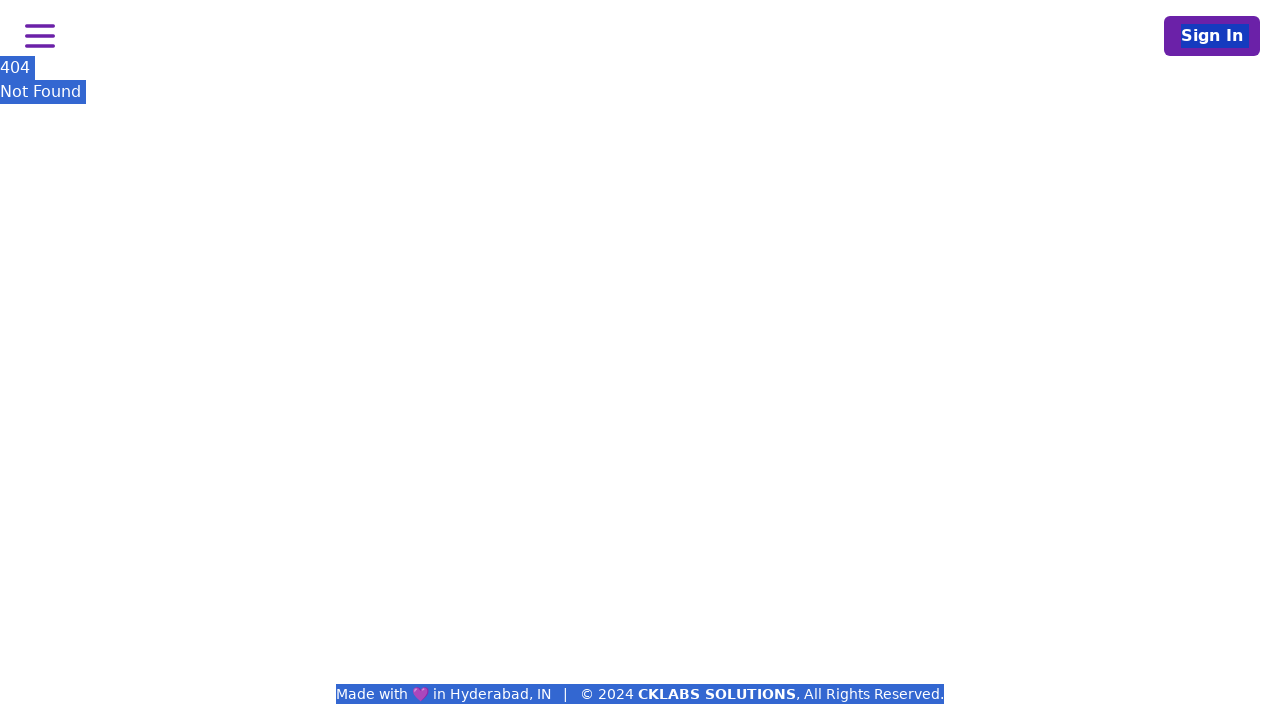

Pressed Ctrl+C to copy selected text
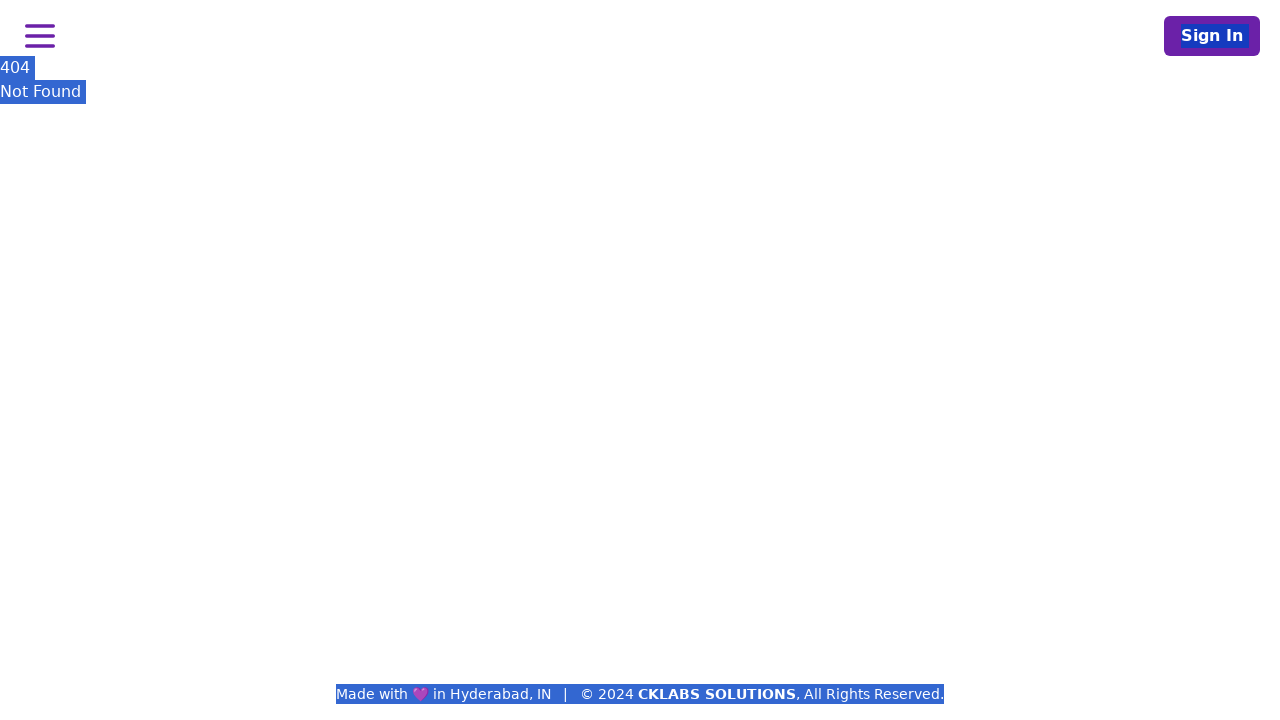

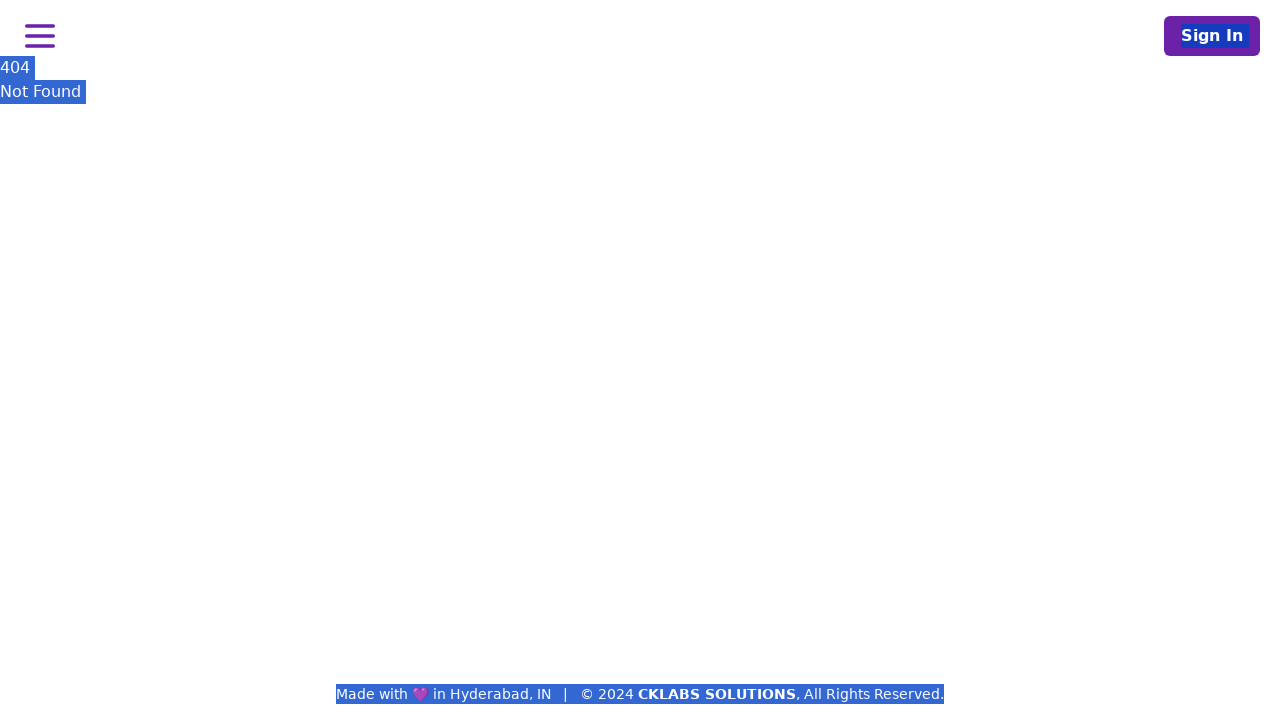